Navigates to the Meroshare CDSC website and selects a capital company from a dropdown menu

Starting URL: https://meroshare.cdsc.com.np

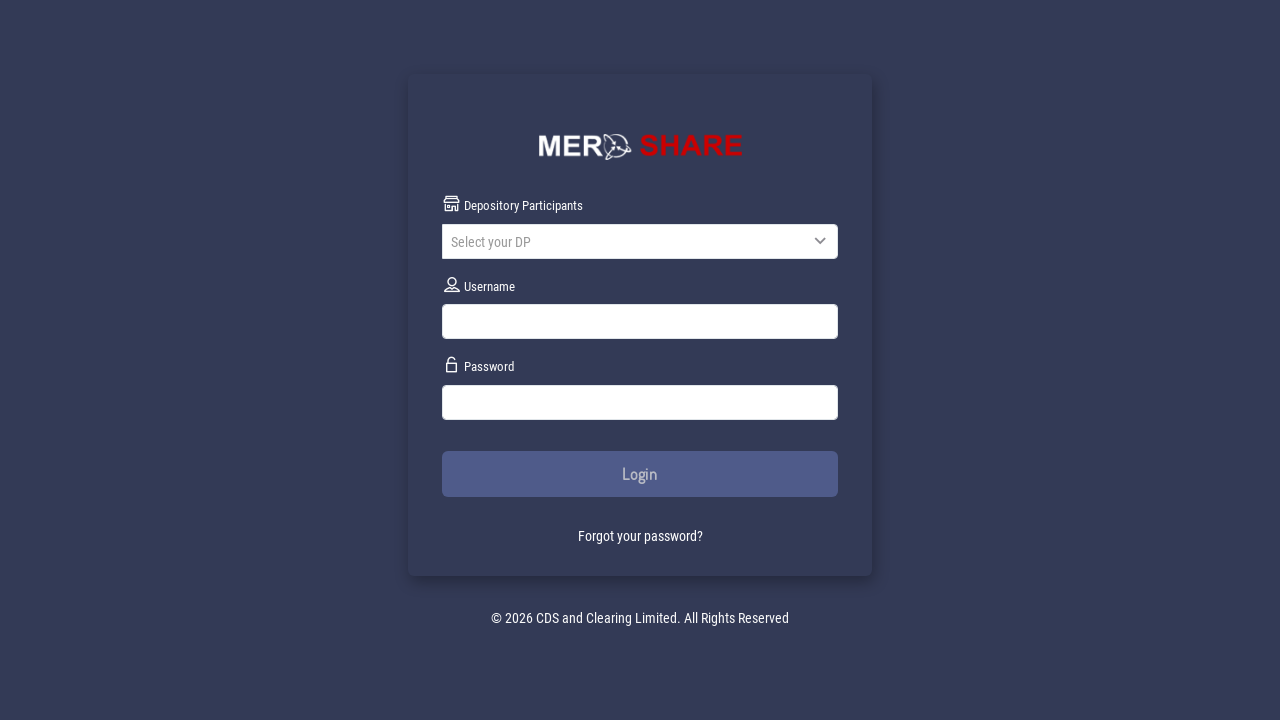

Waited for dropdown button to be visible
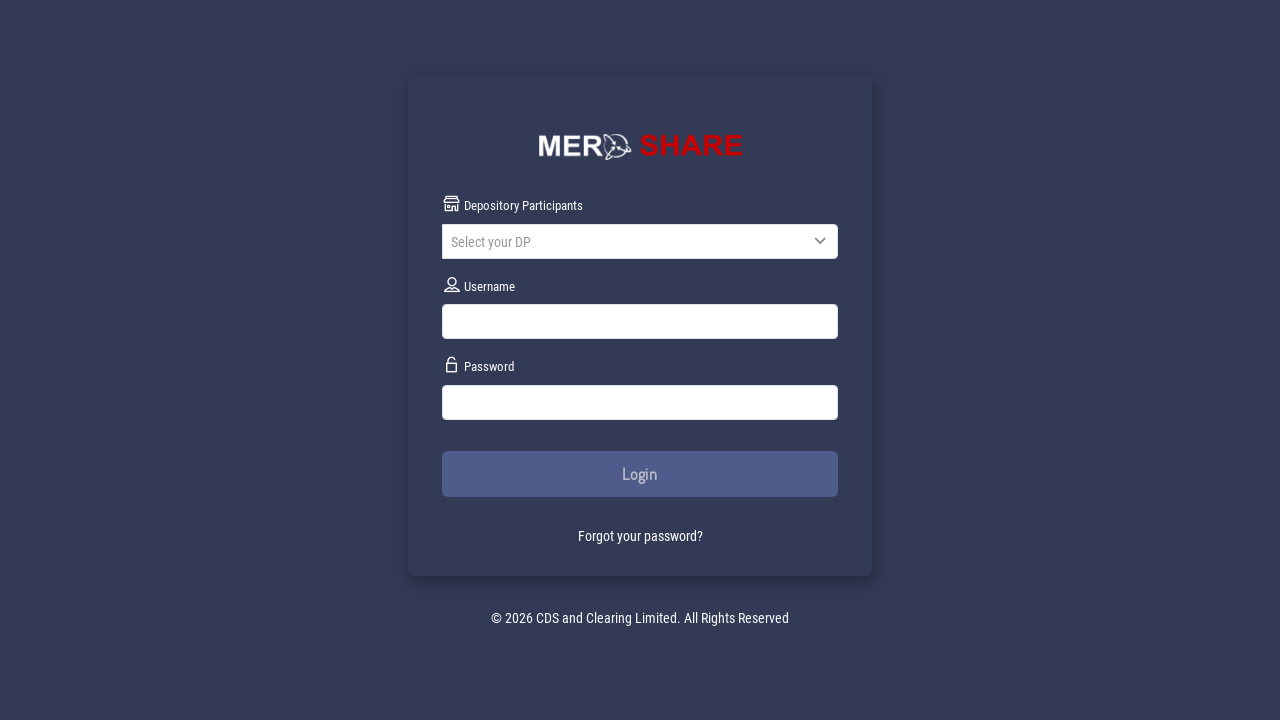

Clicked dropdown button to open menu at (640, 241) on select2 span.select2-selection
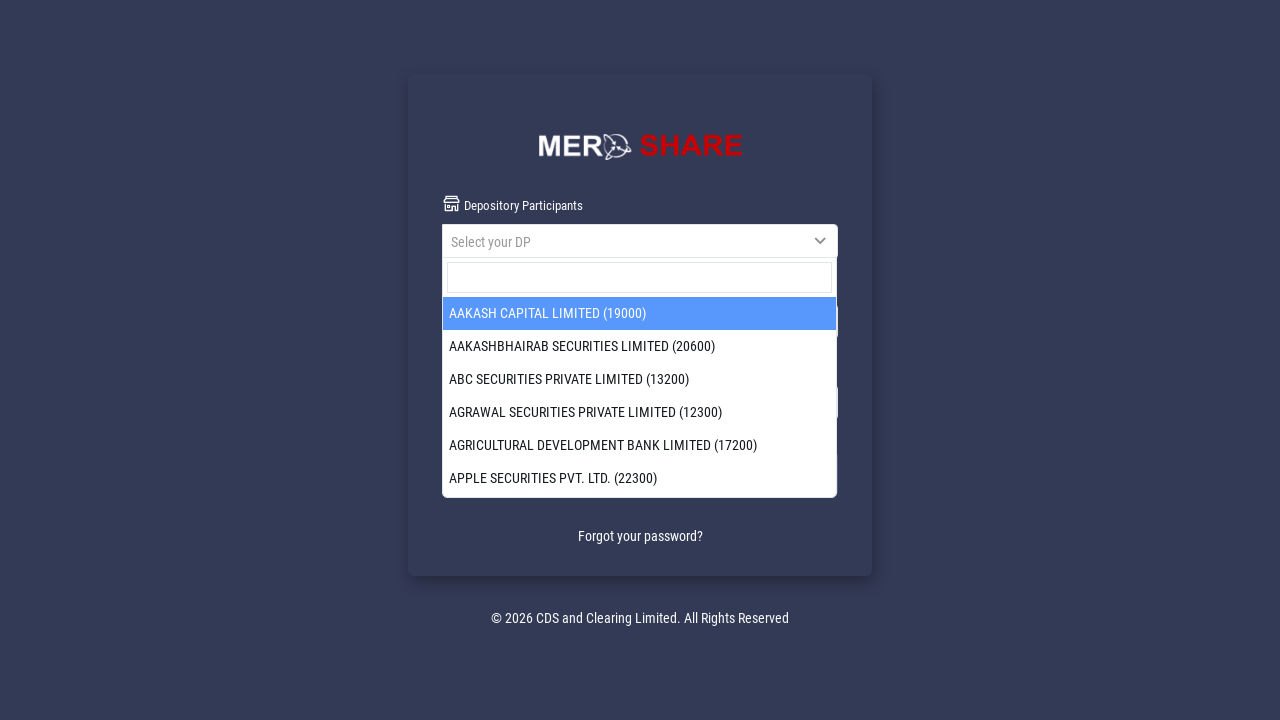

Selected AAKASH CAPITAL LIMITED (19000) from dropdown at (640, 313) on li:has-text('AAKASH CAPITAL LIMITED (19000)')
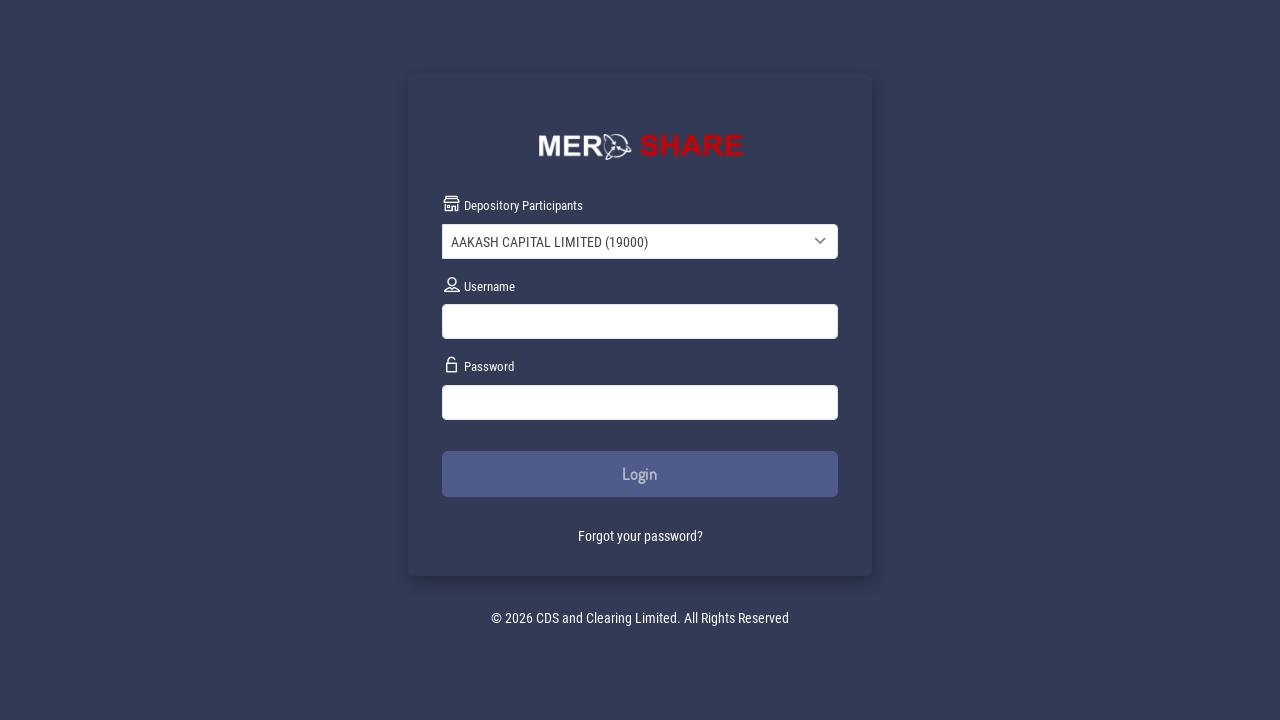

Waited for selection to be processed
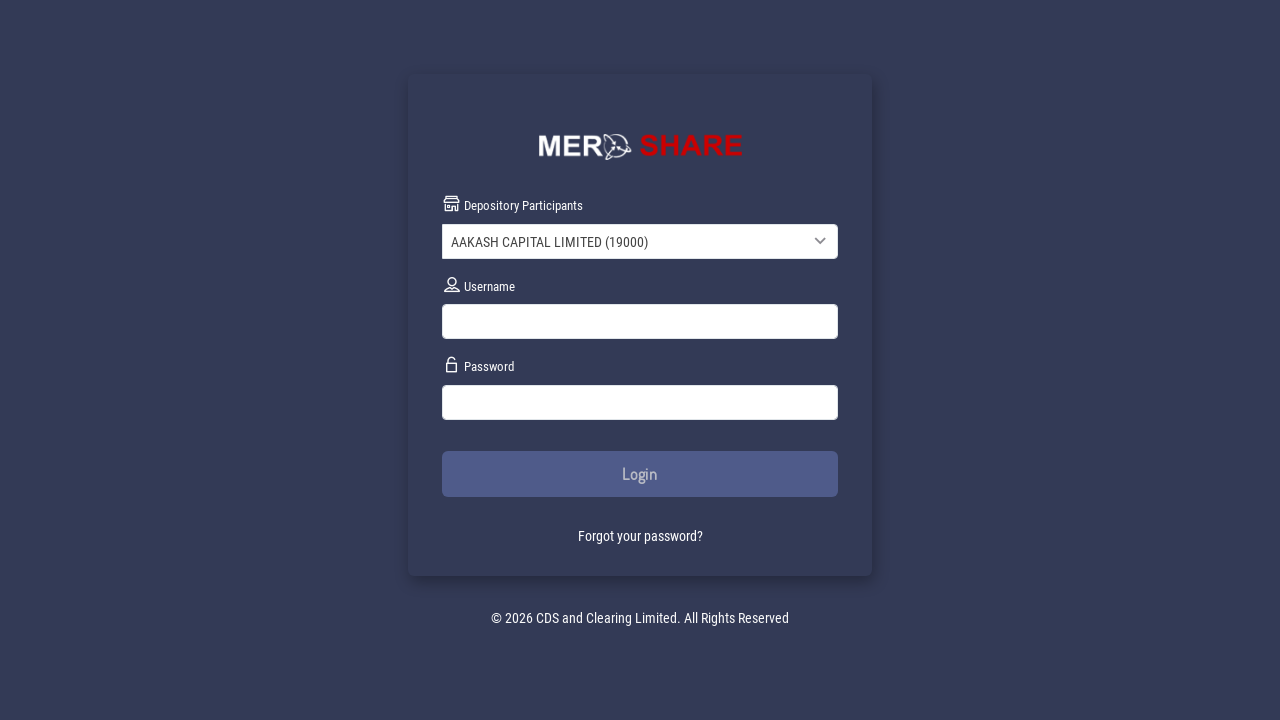

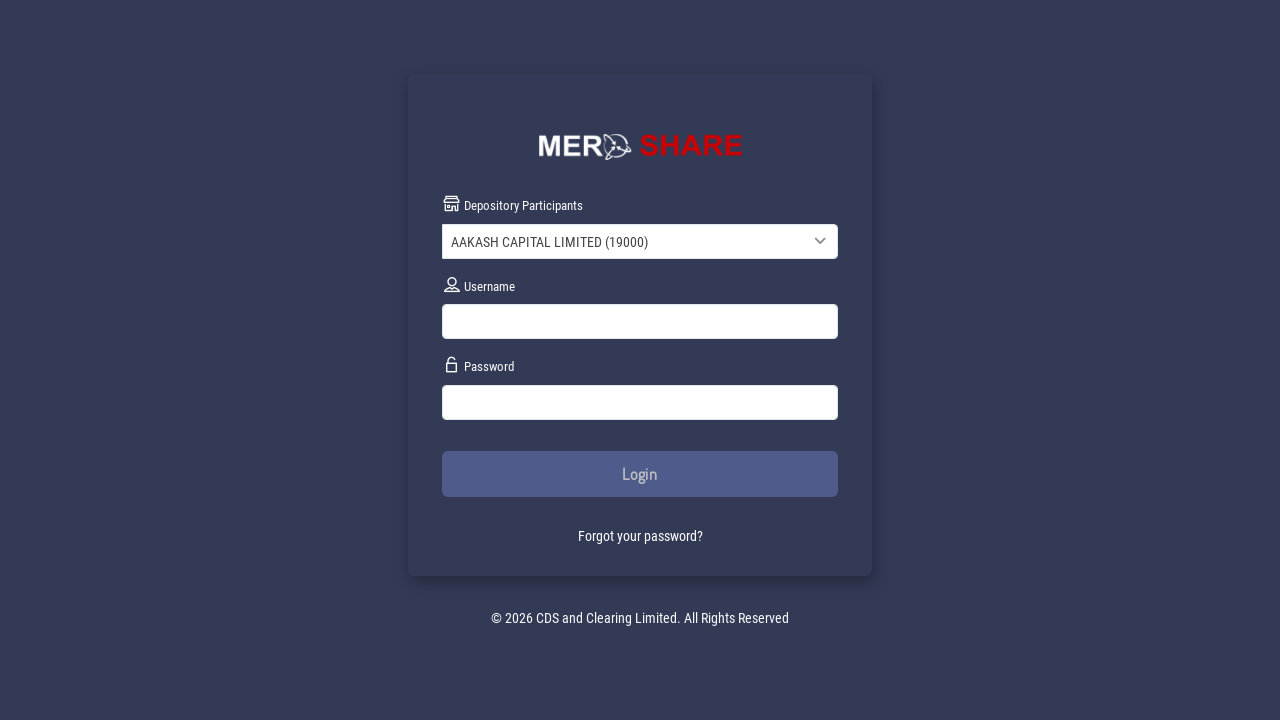